Tests the Correios package tracking page by entering a tracking code and verifying that a captcha validation message appears.

Starting URL: https://rastreamento.correios.com.br/app/index.php

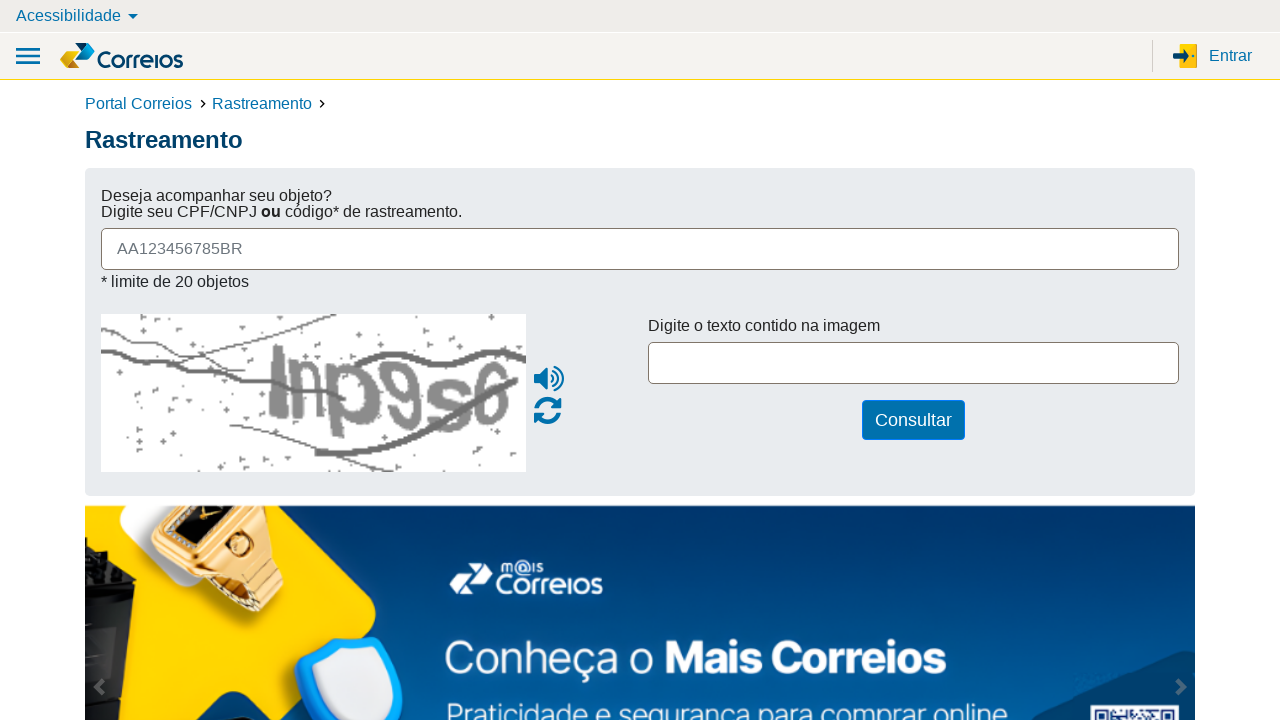

Filled tracking code field with 'SS987654321BR' on #objeto
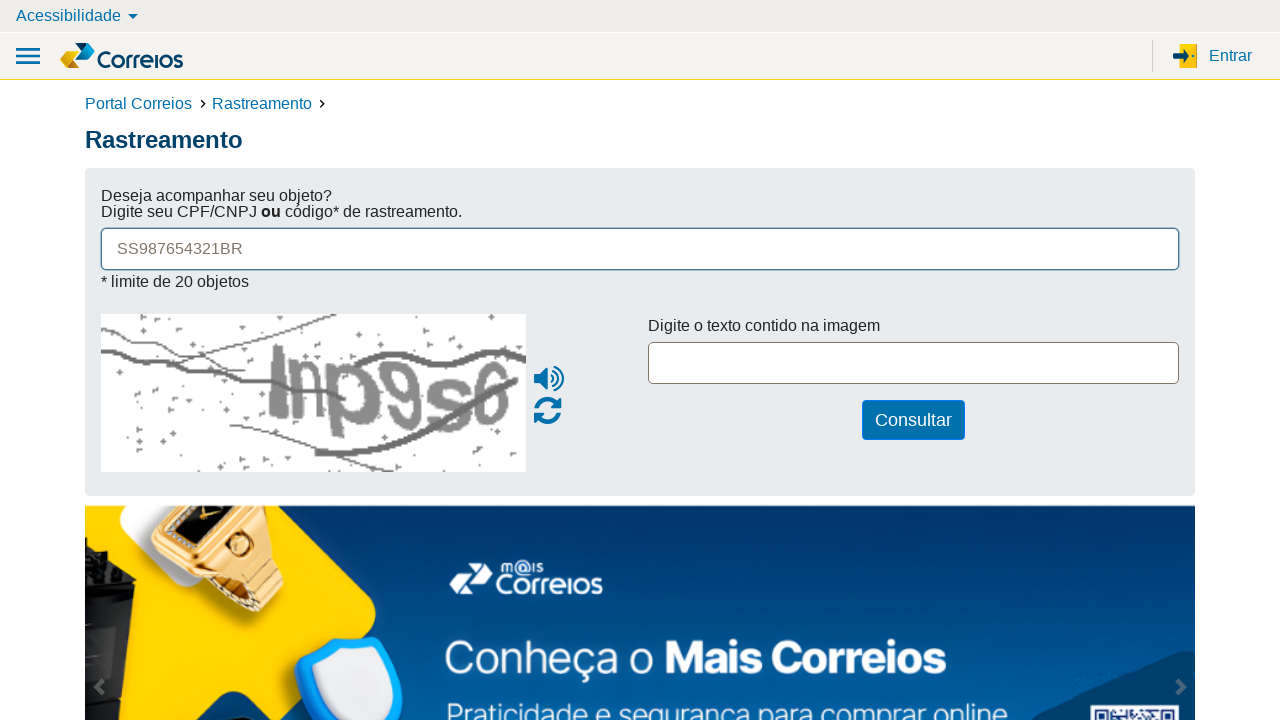

Pressed Enter to submit tracking code on #objeto
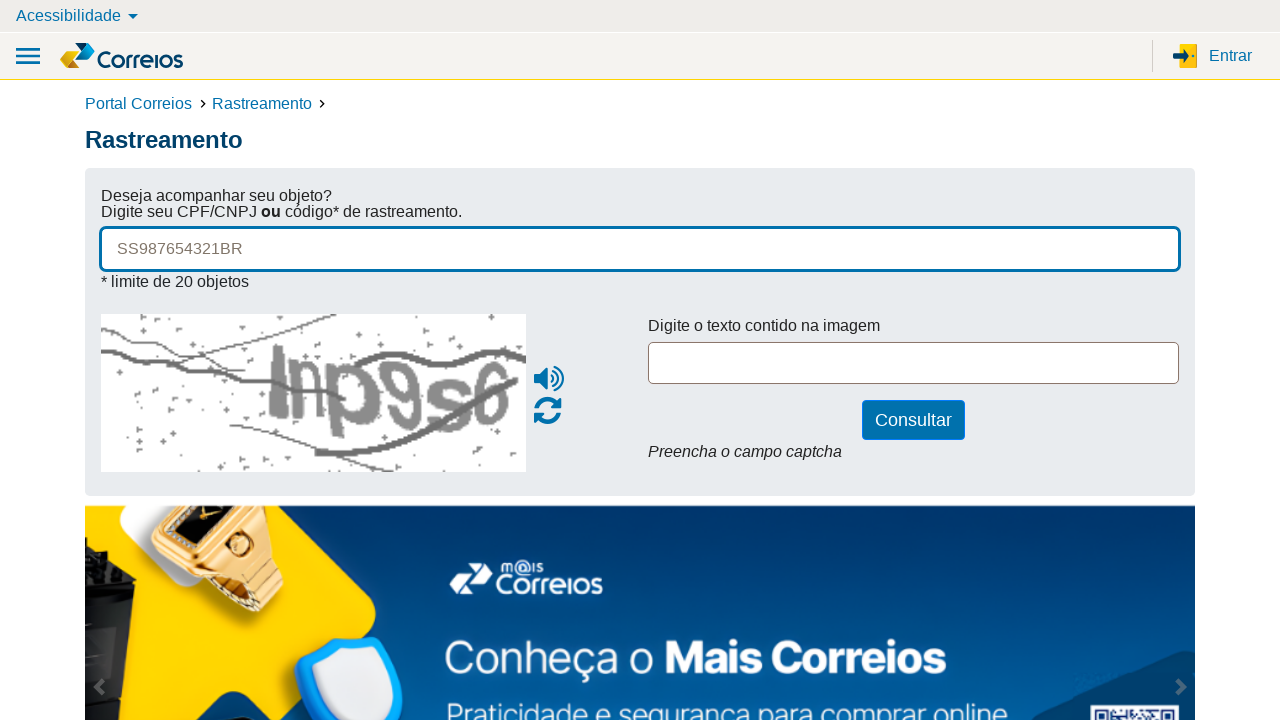

Verified captcha validation message appeared
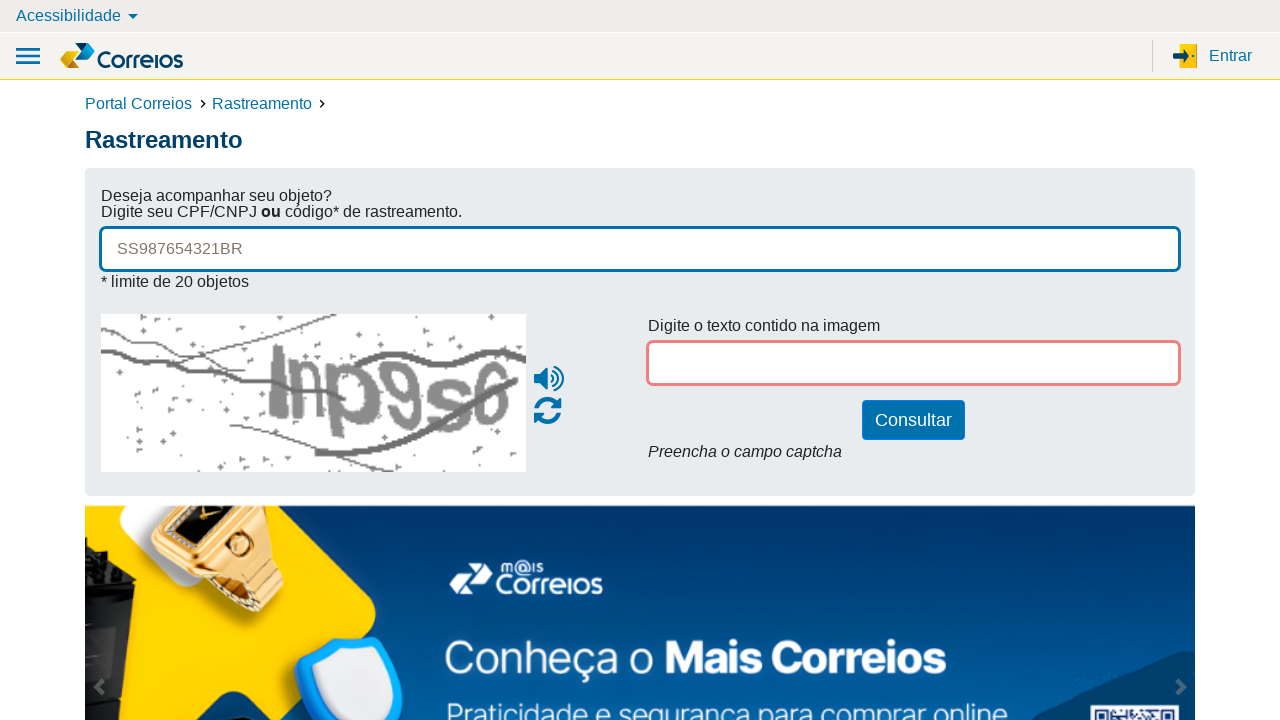

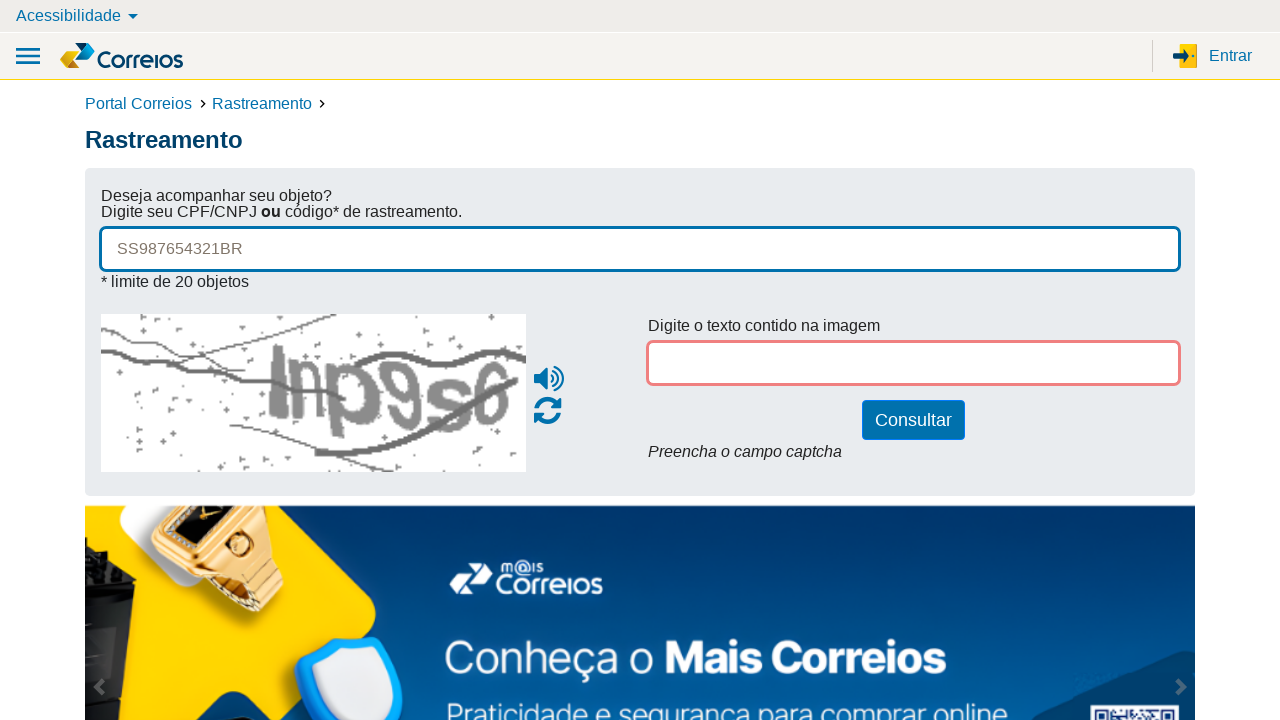